Tests various element finding methods on a hotel booking website by locating and interacting with different page elements using multiple selector strategies

Starting URL: https://hotel-testlab.coderslab.pl/en/

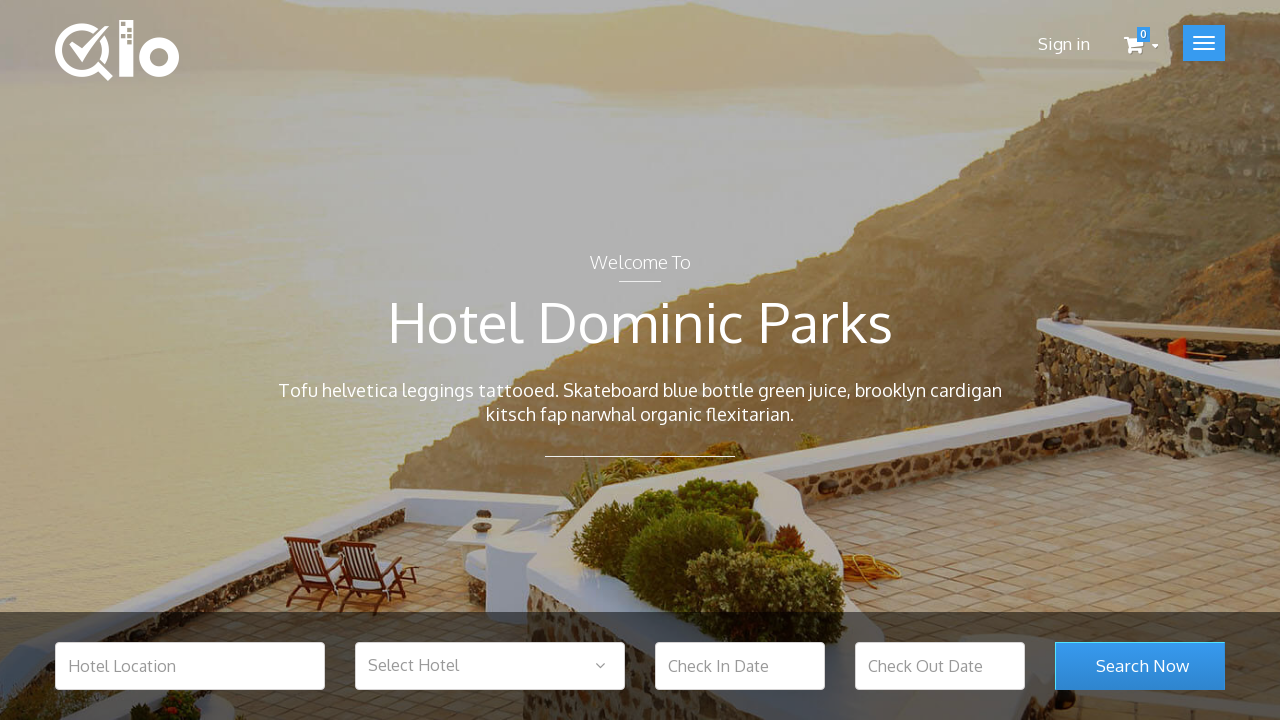

Clicked search room button at (1140, 666) on #search_room_submit
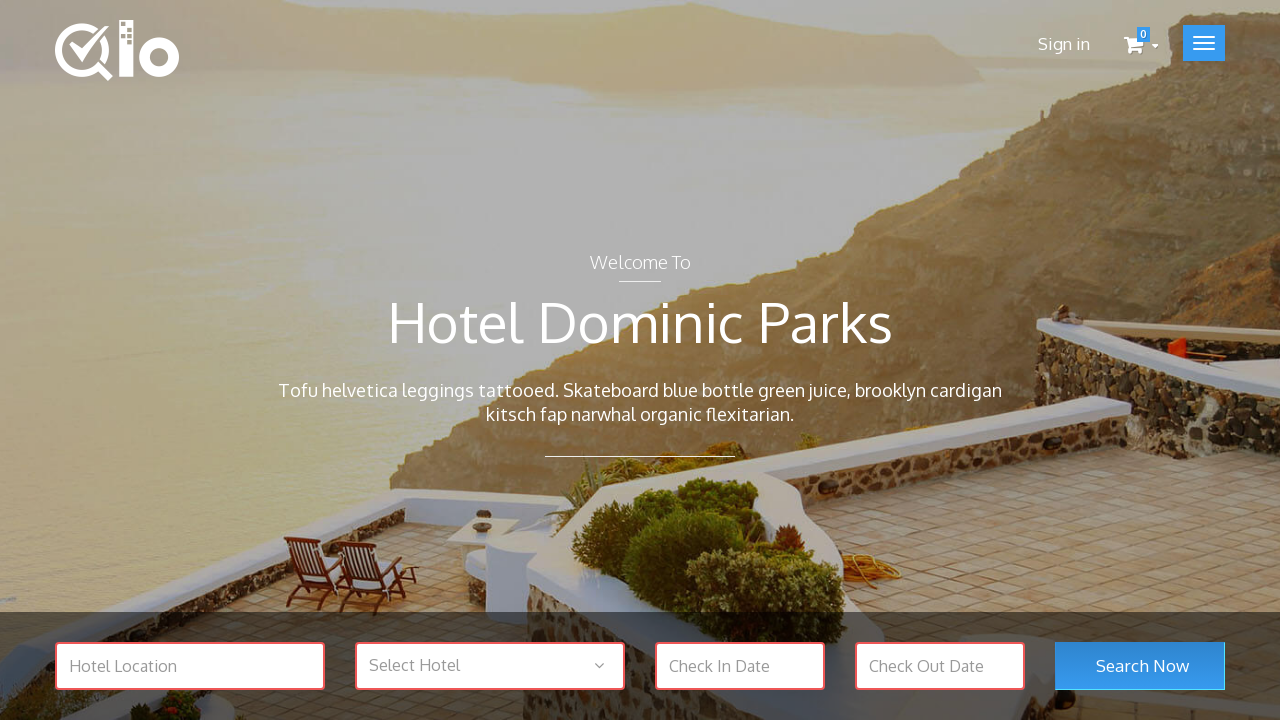

Clicked first button in the list with target='blank' and button class at (140, 360) on a[target='blank'].button:first-child
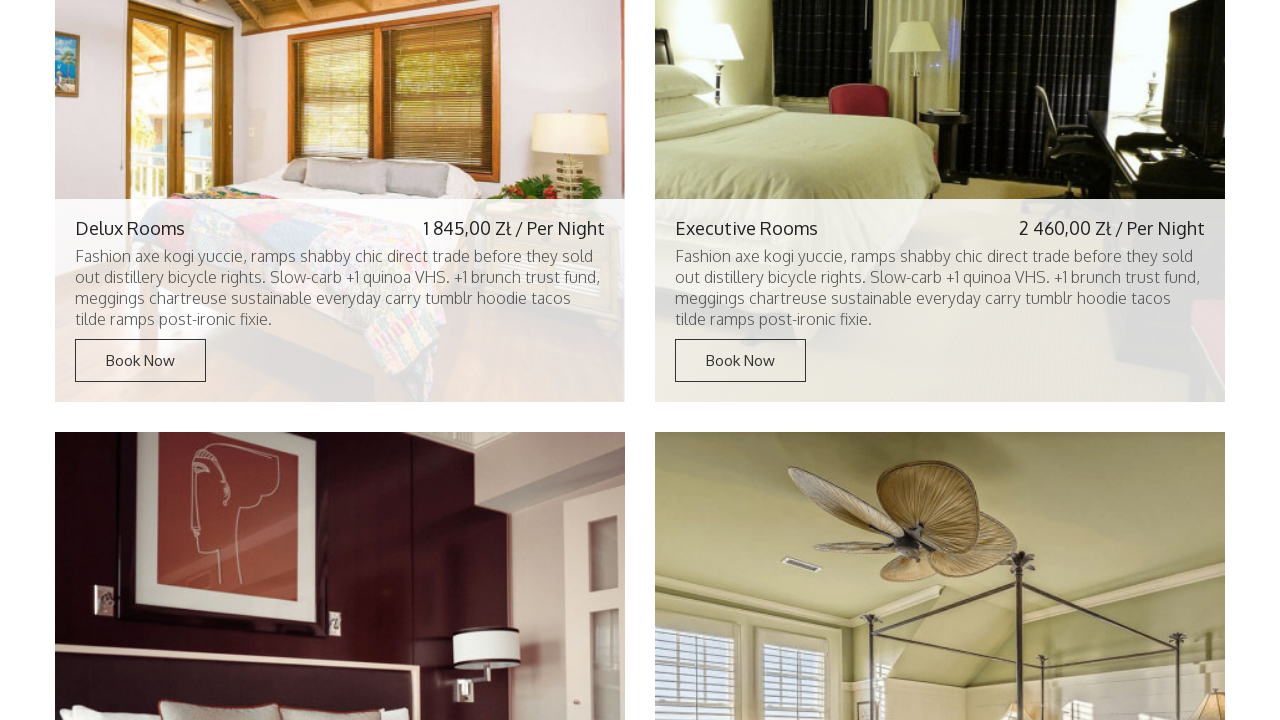

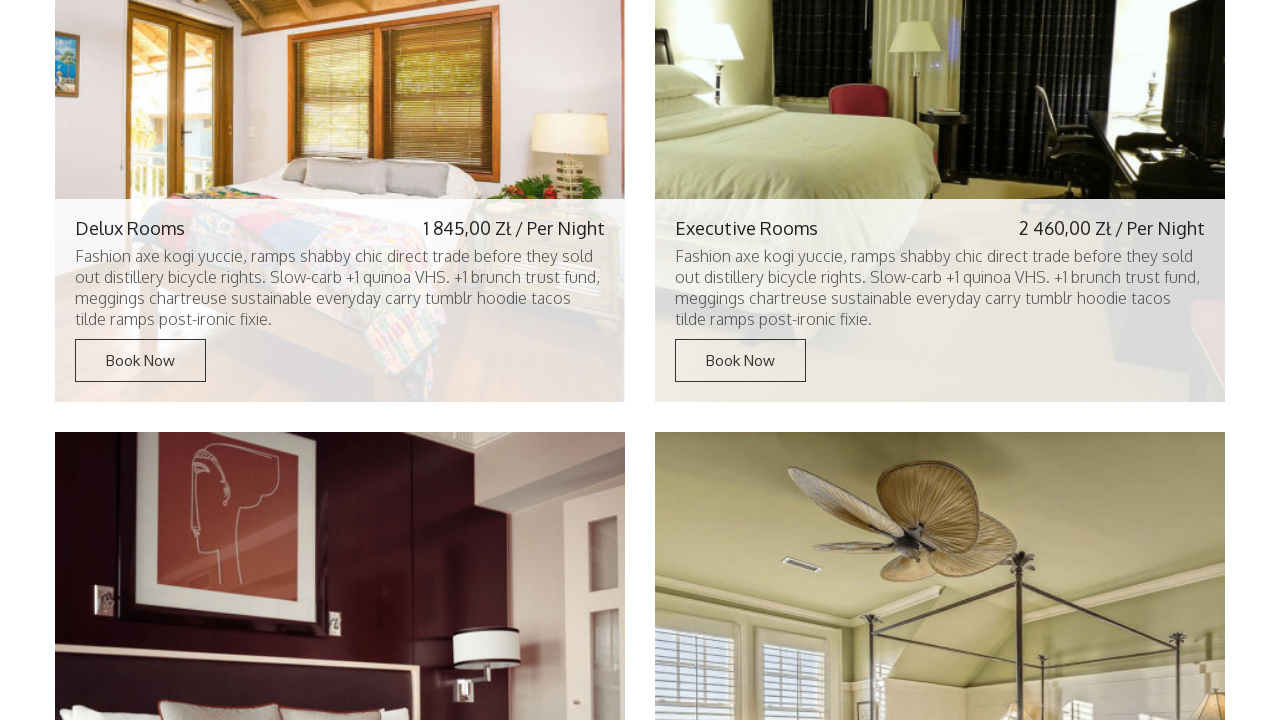